Clicks on Dynamic Loading link from the main page and navigates back

Starting URL: https://the-internet.herokuapp.com

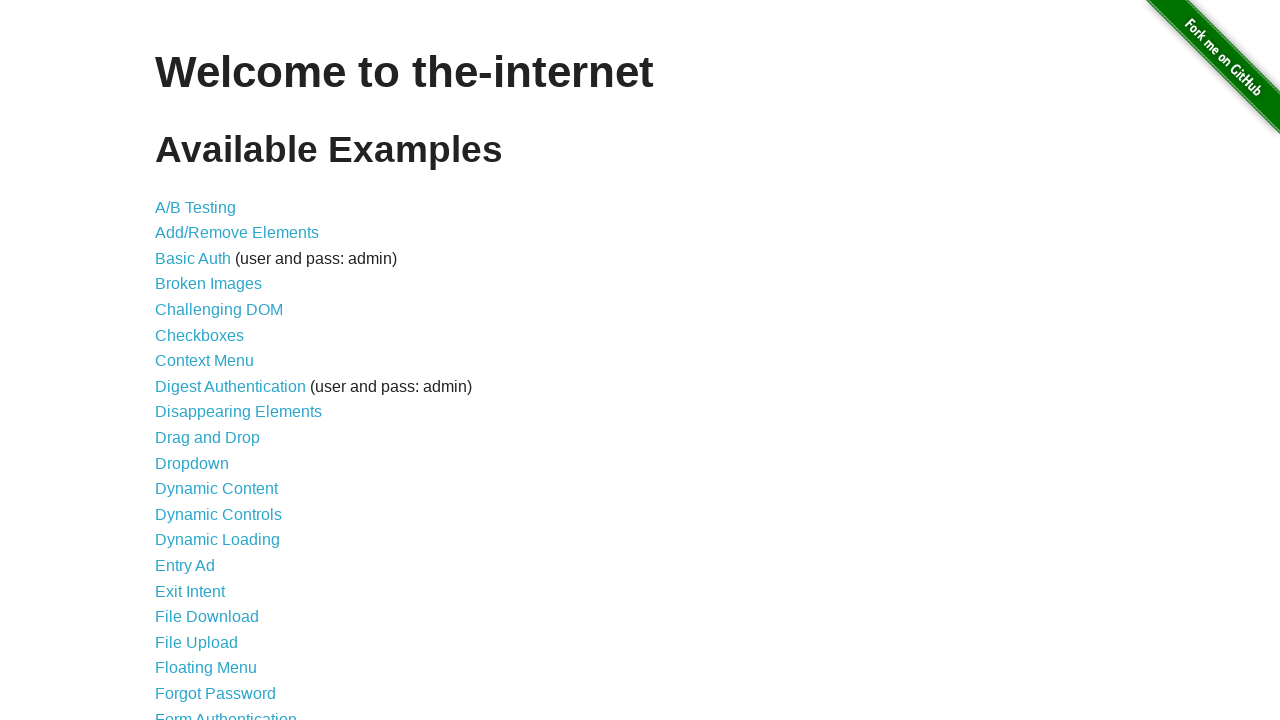

Clicked on Dynamic Loading link at (218, 540) on xpath=//*[@id="content"]/ul/li[14]/a
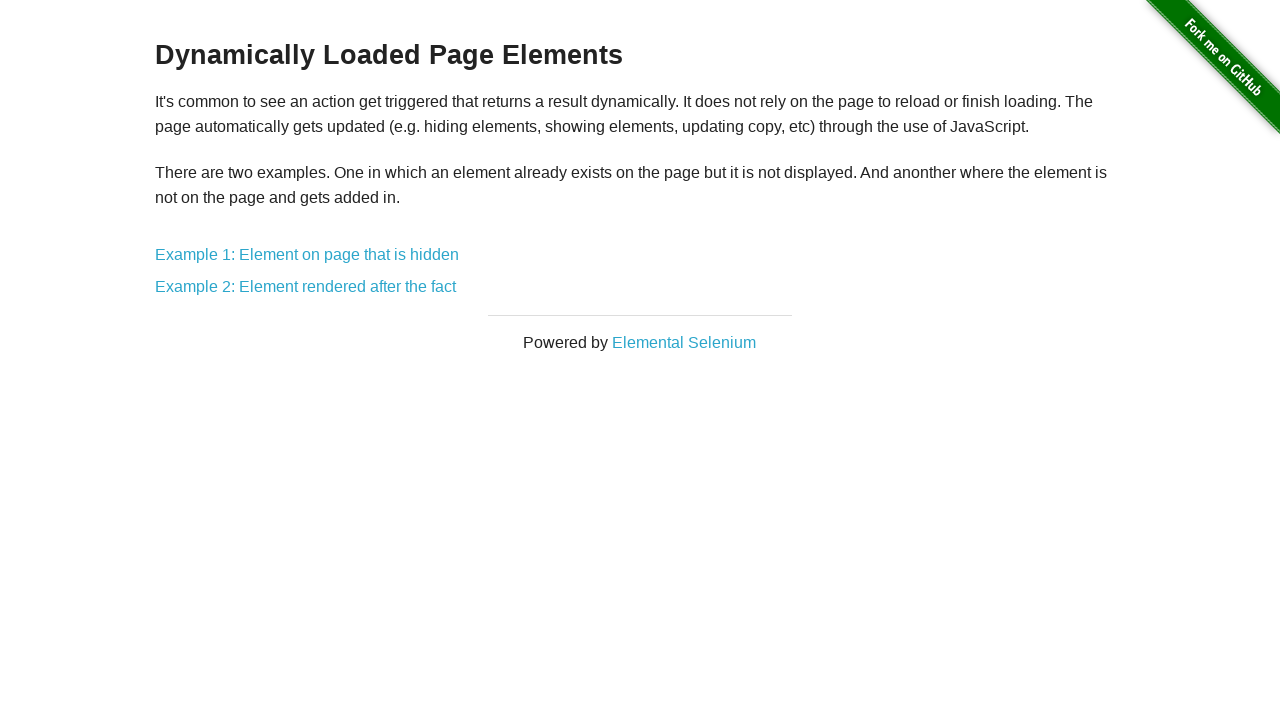

Navigated back to main page
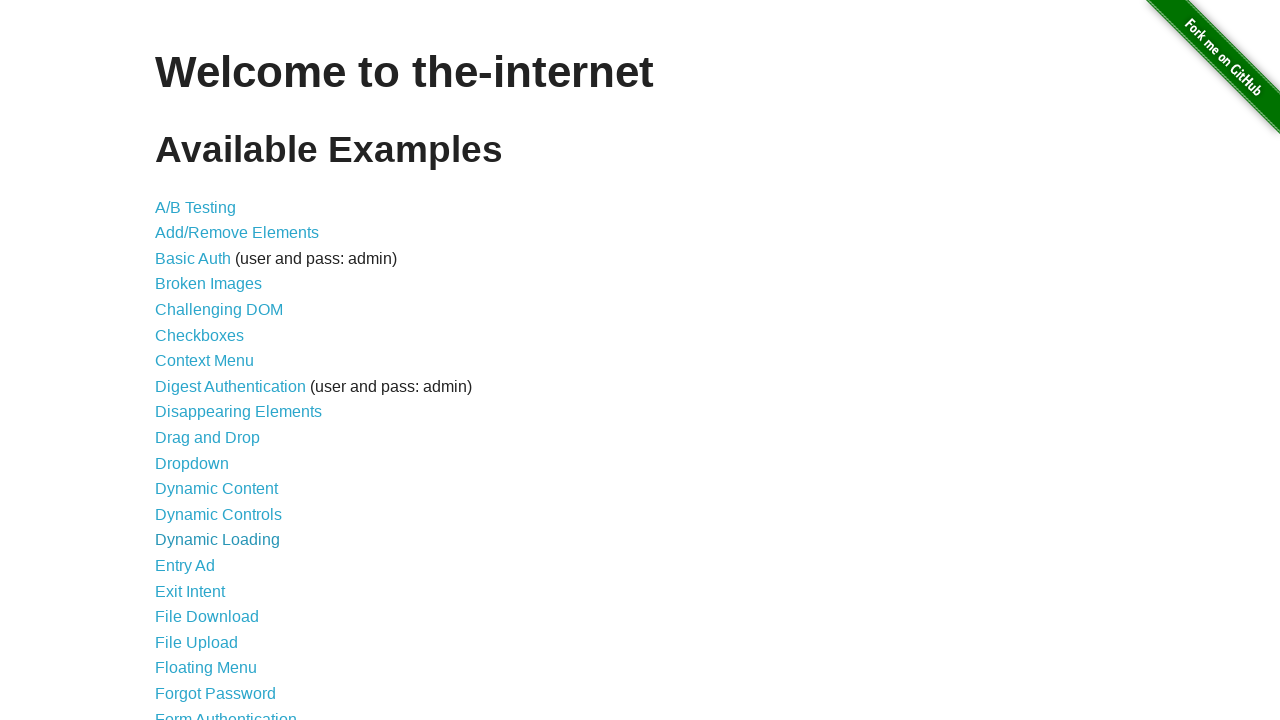

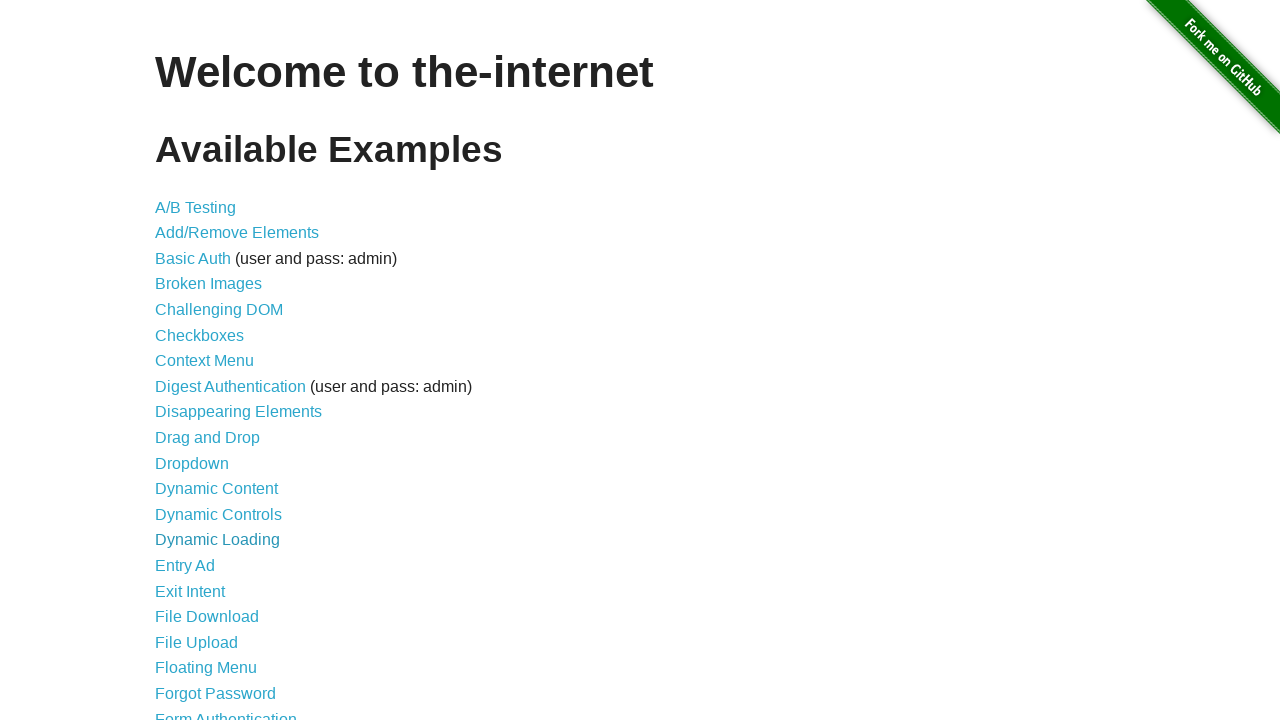